Tests validation error when organization field is left empty

Starting URL: http://automationbykrishna.com

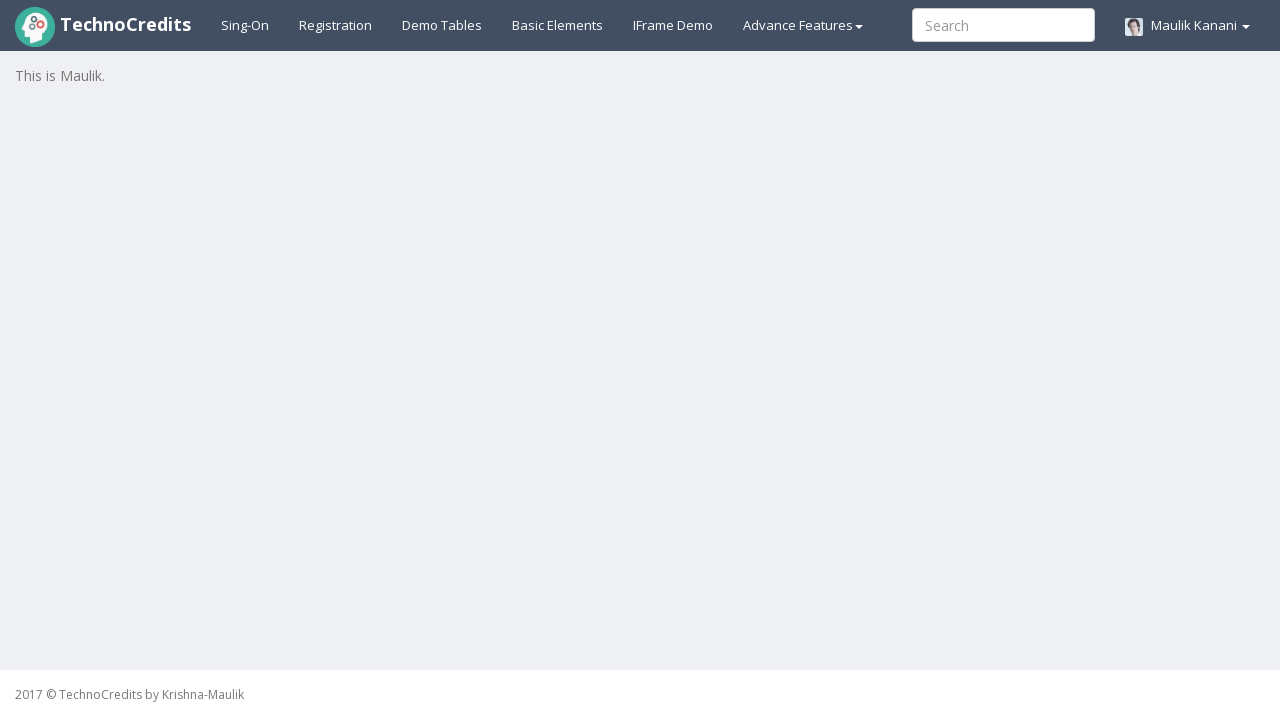

Clicked on registration link at (336, 25) on xpath=//a[@id='registration2']
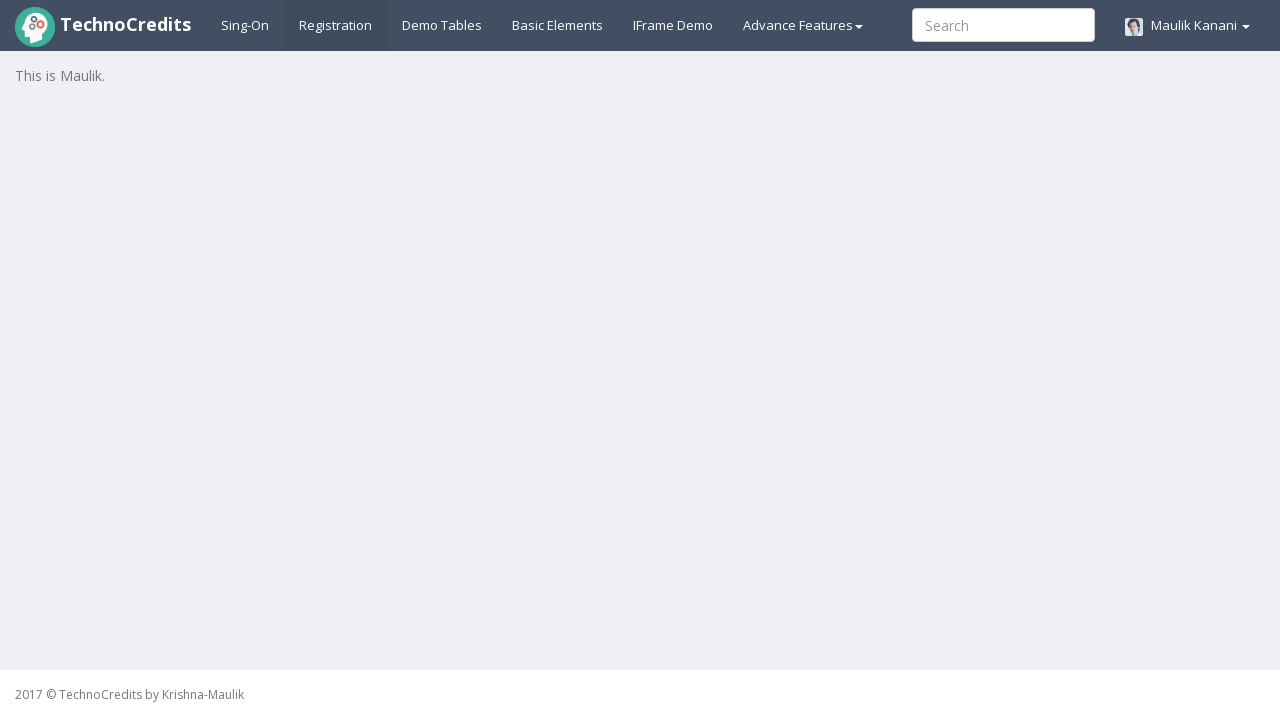

Registration form loaded and fullName input field is visible
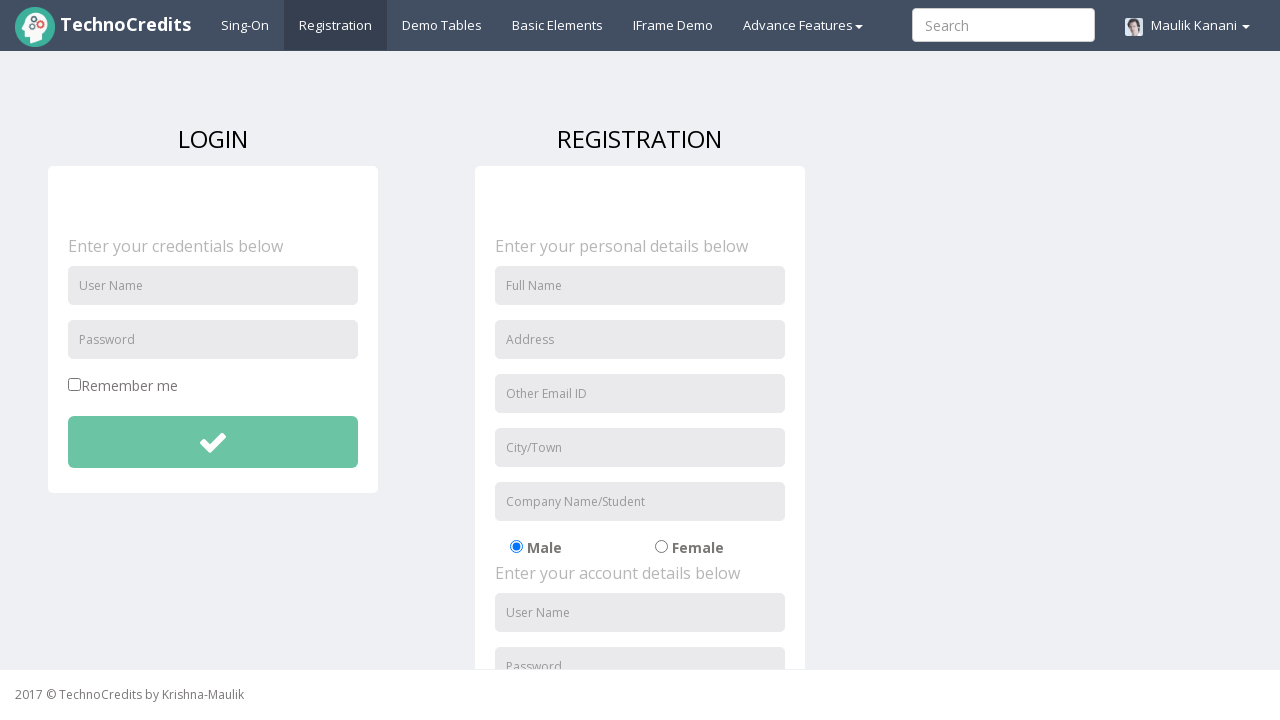

Filled fullName field with 'Jennifer Martin' on //input[@id='fullName']
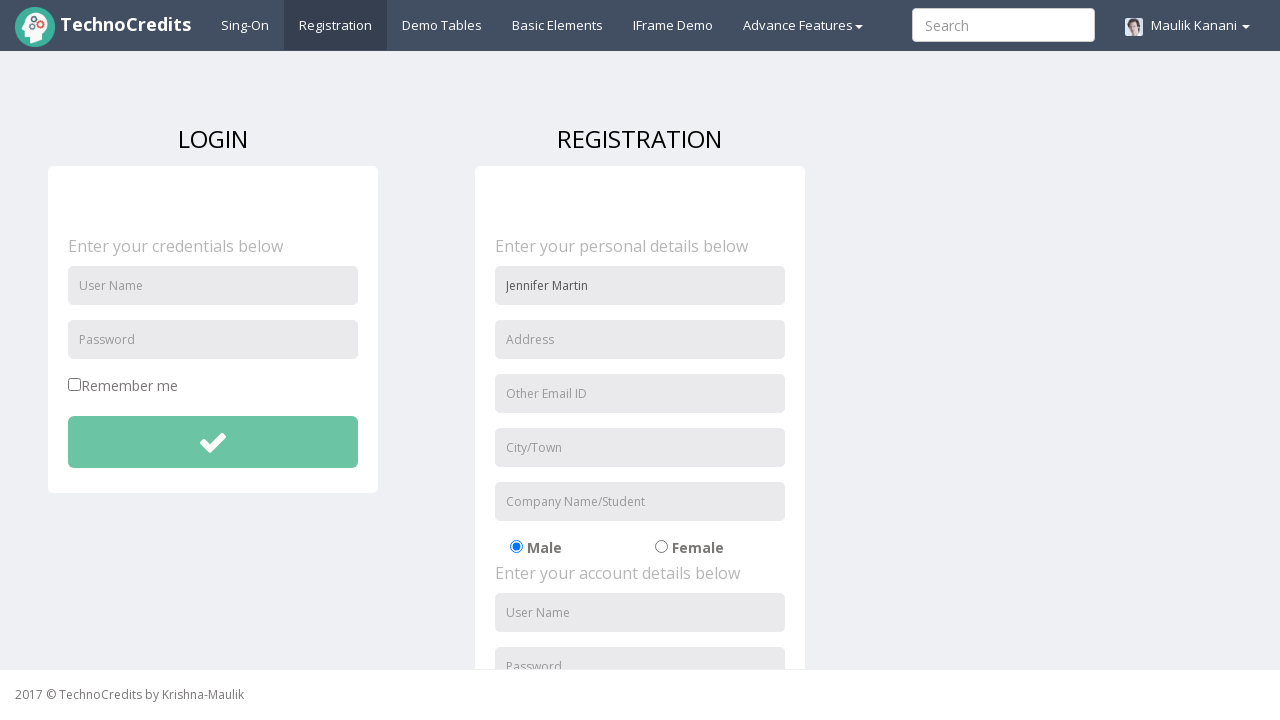

Filled address field with '987 Cedar Lane' on //input[@id='address']
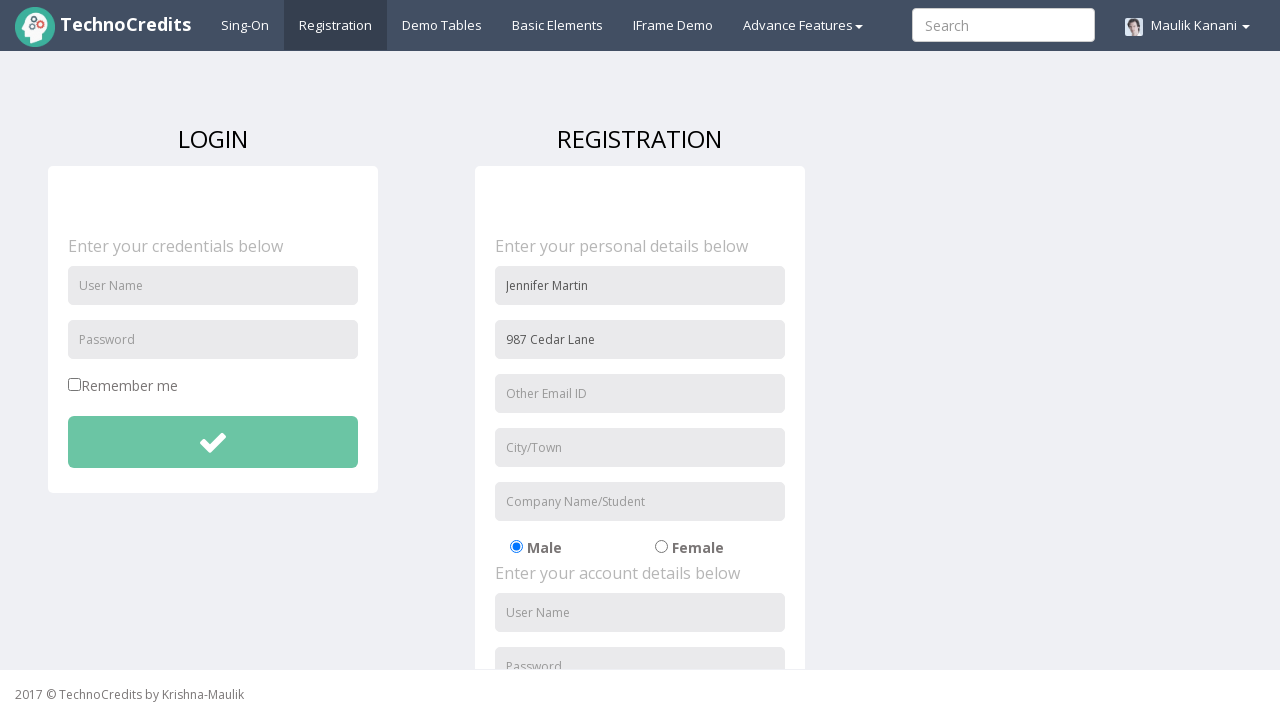

Filled email field with 'j.martin@example.com' on //input[@id='useremail']
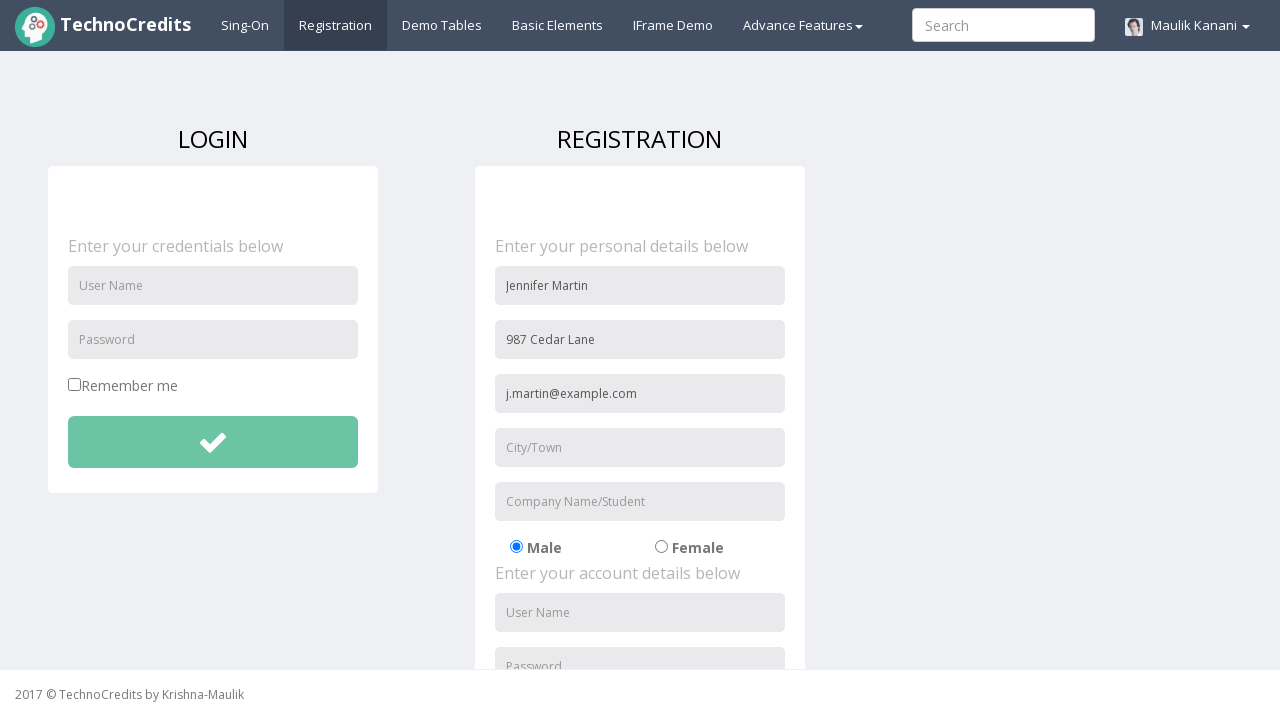

Filled city field with 'Denver' on //input[@id='usercity']
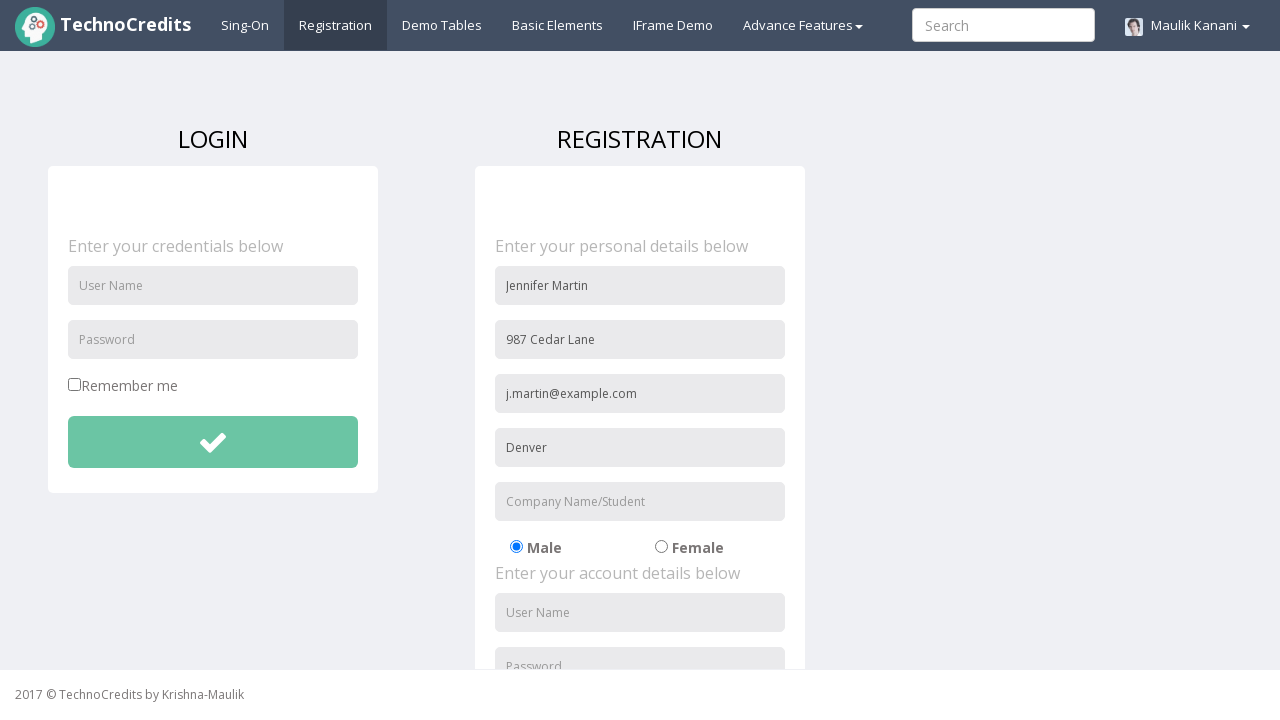

Selected gender option at (712, 547) on xpath=//label[@for='radio-02']
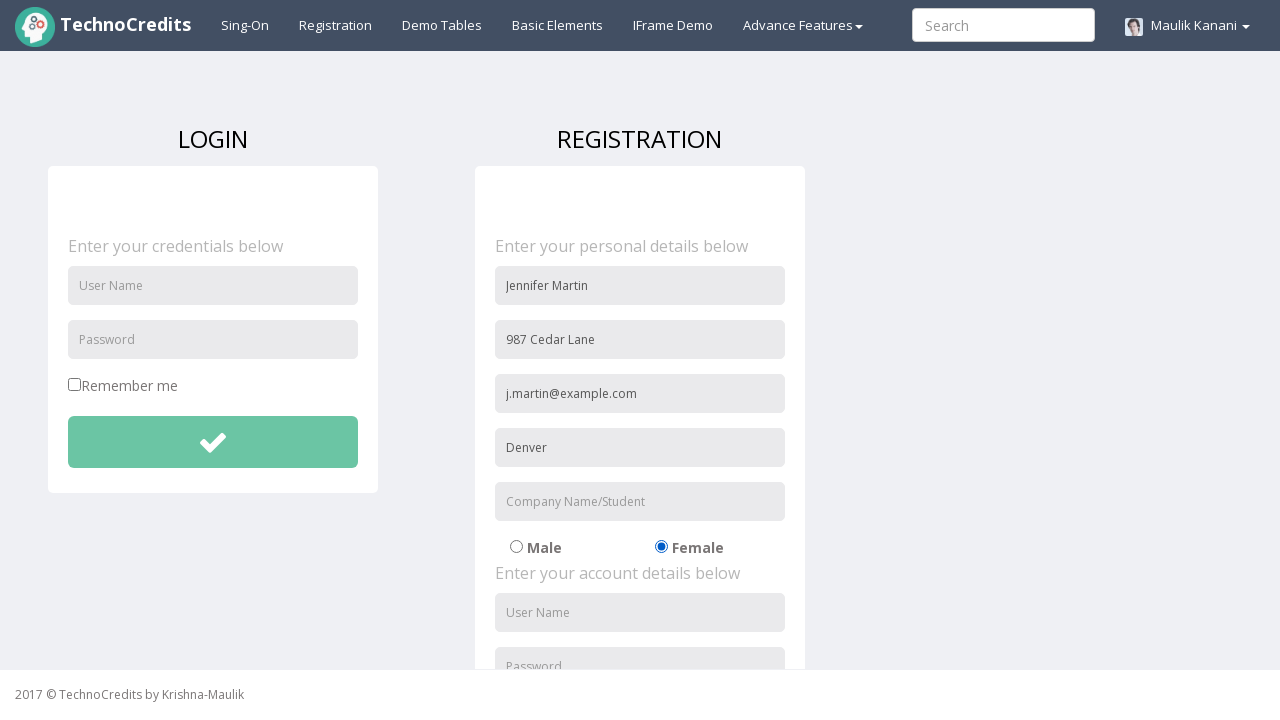

Filled username field with 'jmartin123' on //input[@id='usernameReg']
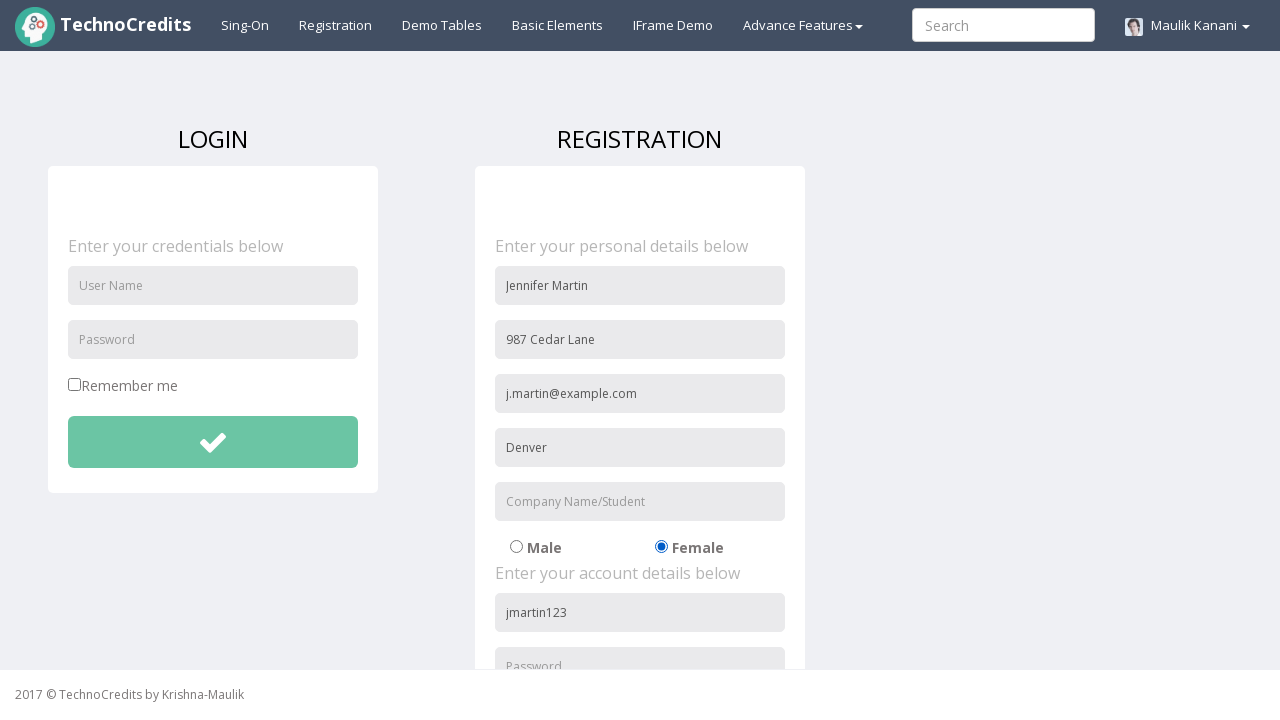

Filled password field with 'MartinPass123' on //input[@id='passwordReg']
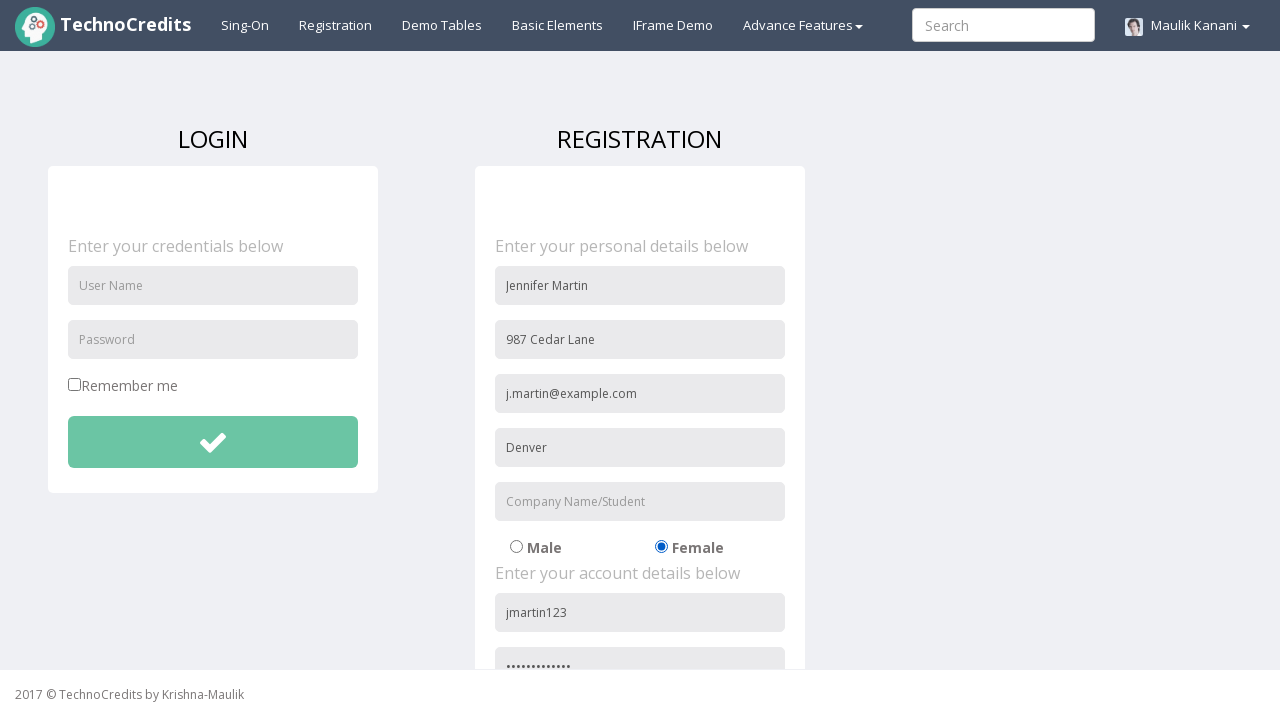

Filled confirm password field with 'MartinPass123' on //input[@id='repasswordReg']
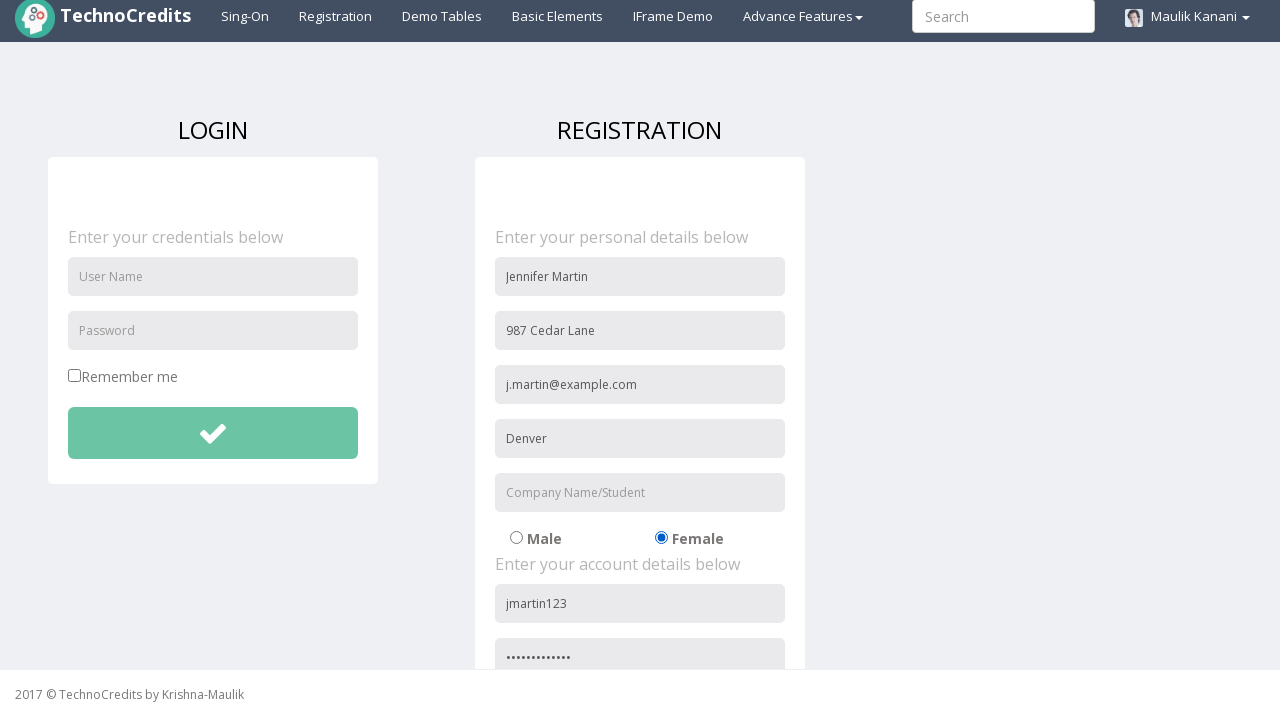

Checked agreement checkbox at (481, 601) on xpath=//input[@id='signupAgreement']
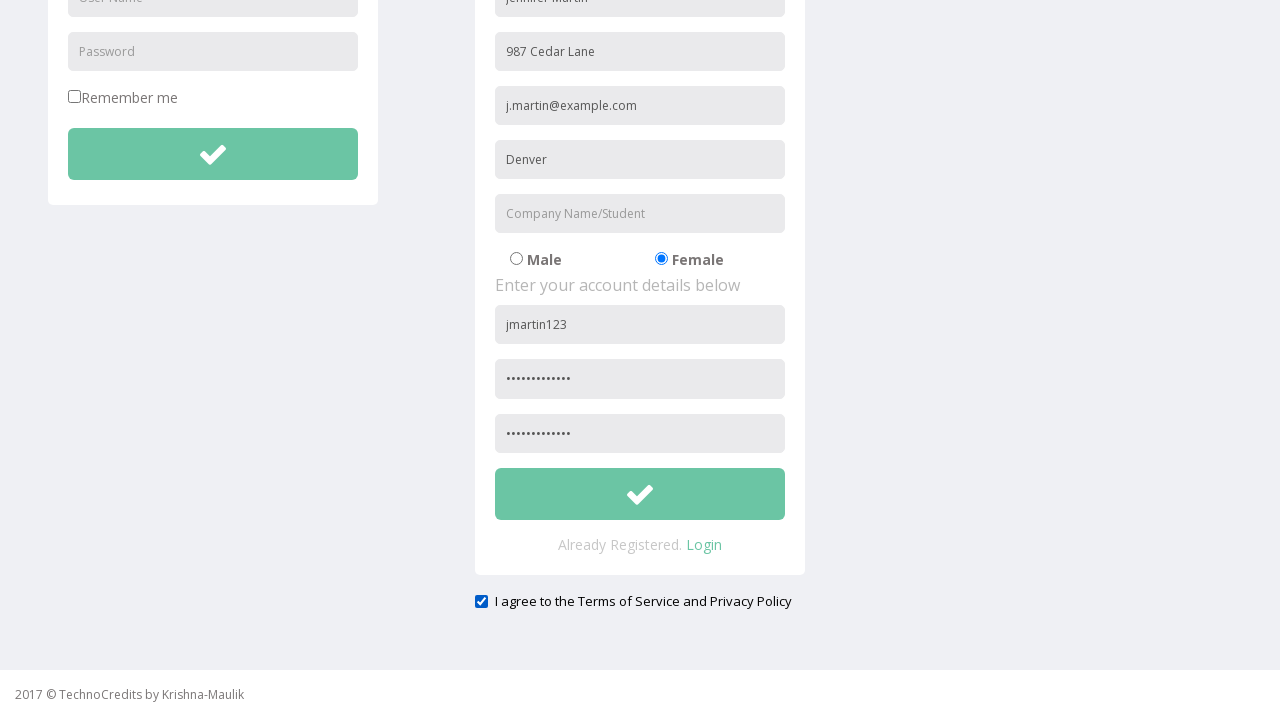

Clicked submit button to trigger validation error for empty organization field at (640, 494) on xpath=//button[@id='btnsubmitsignUp']
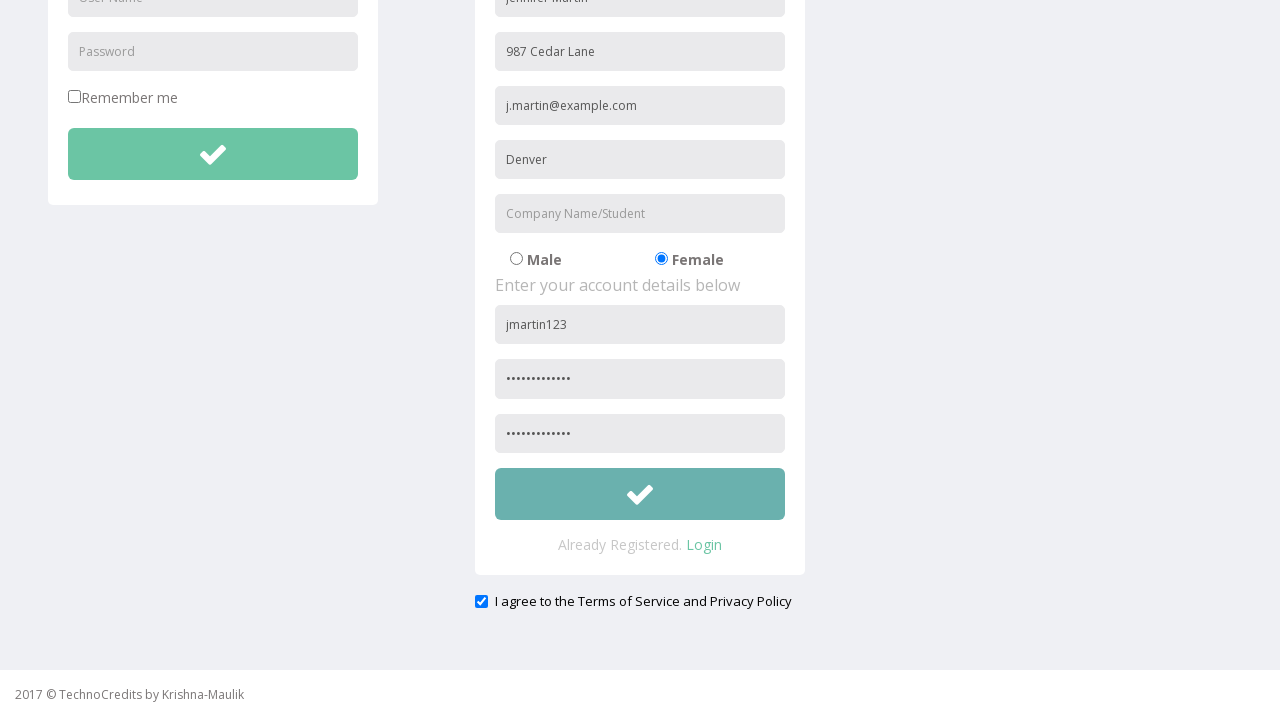

Handled validation error dialog by accepting it
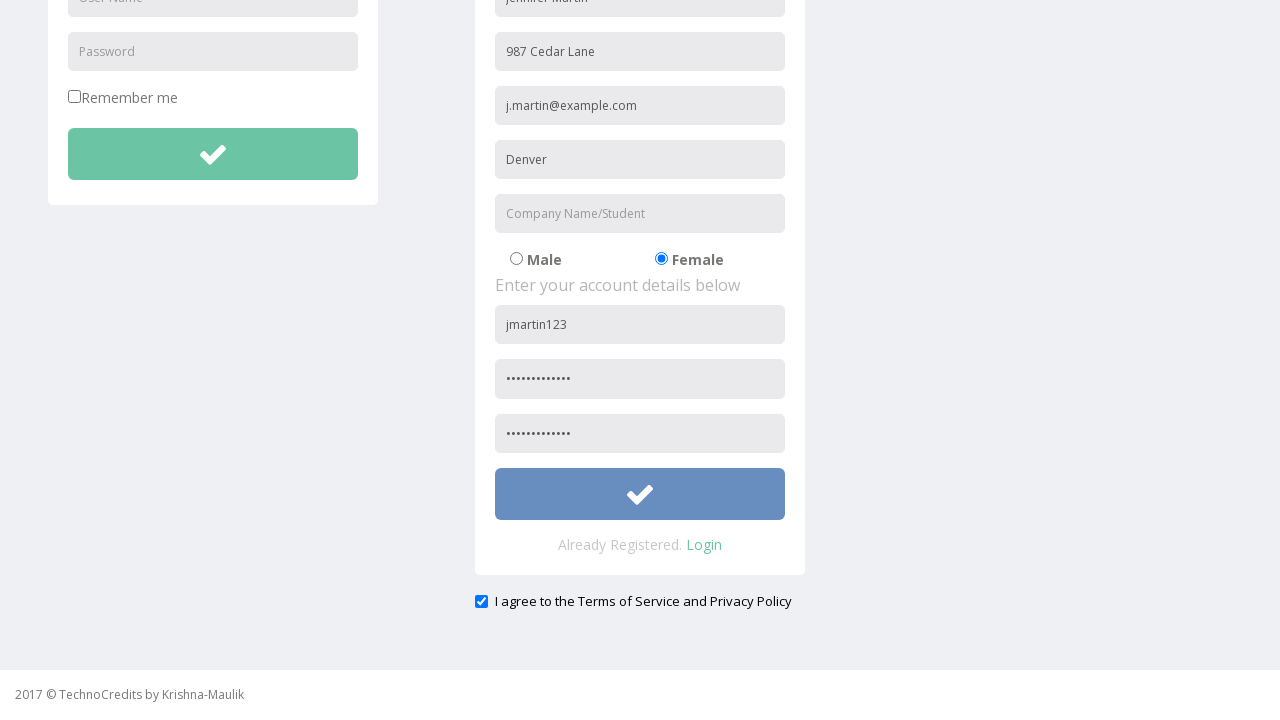

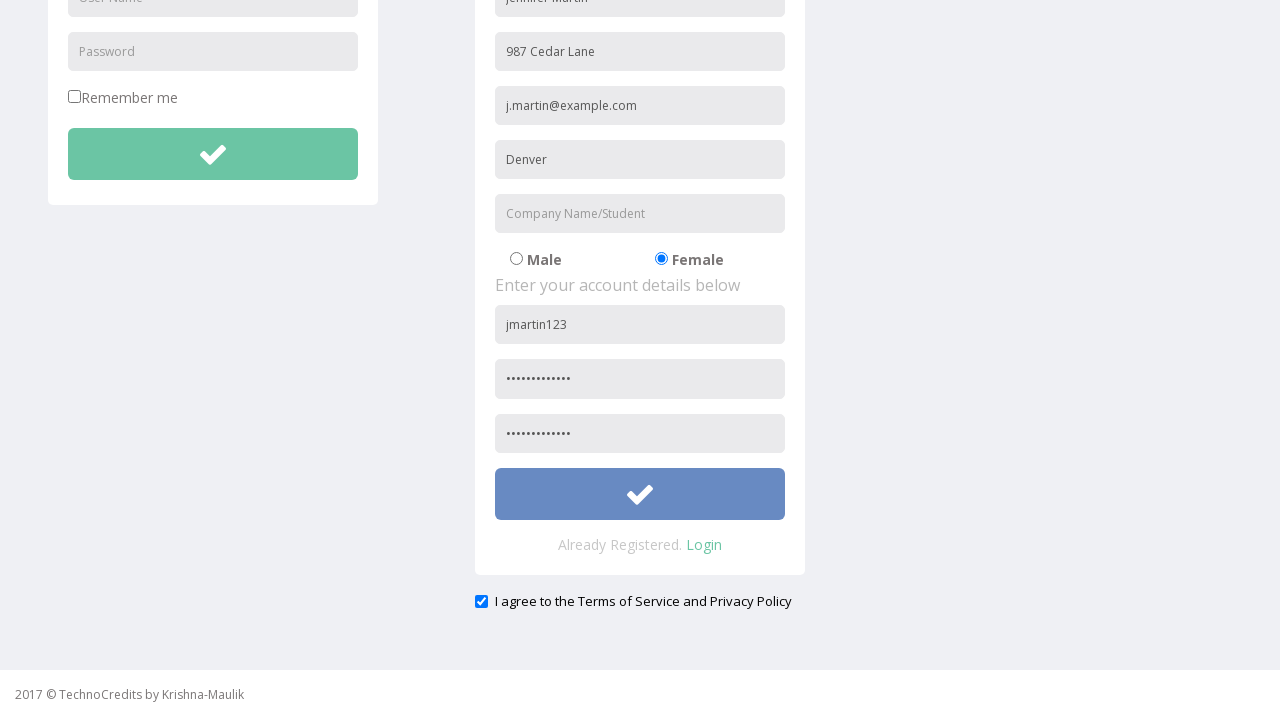